Navigates to the SpiceJet airline website homepage and verifies the page loads successfully

Starting URL: https://www.spicejet.com

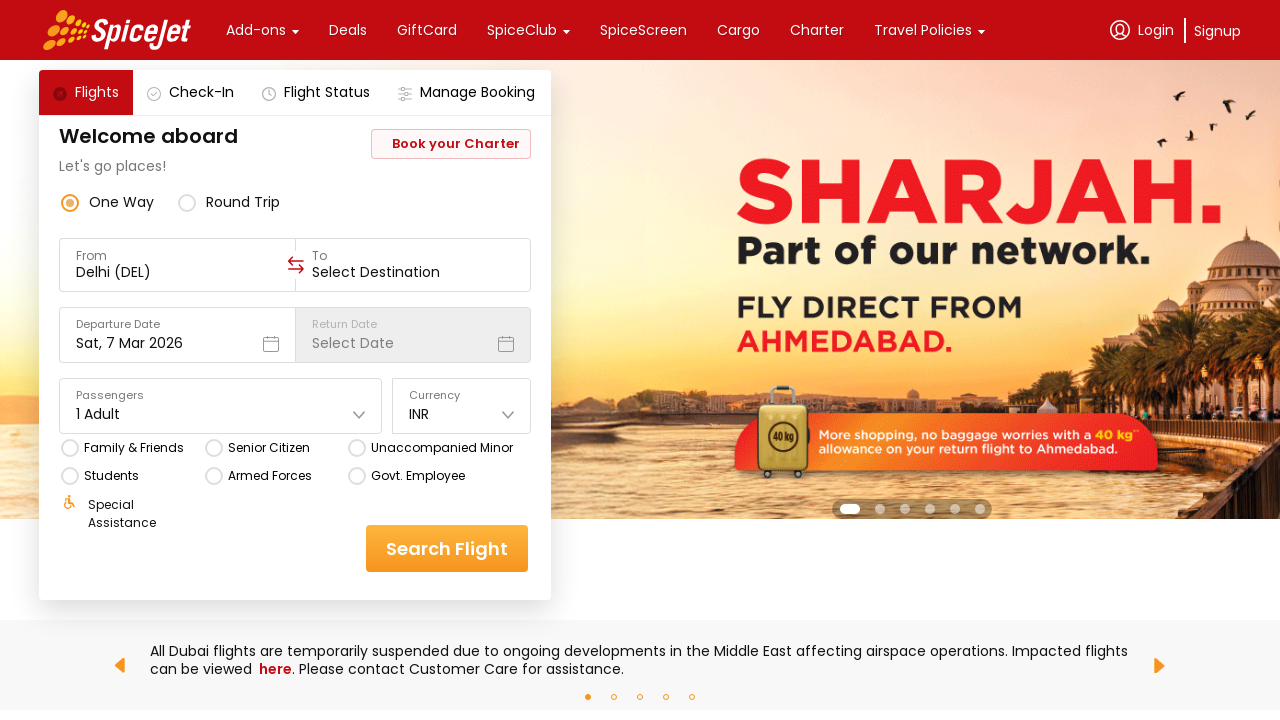

Waited for page DOM content to be loaded
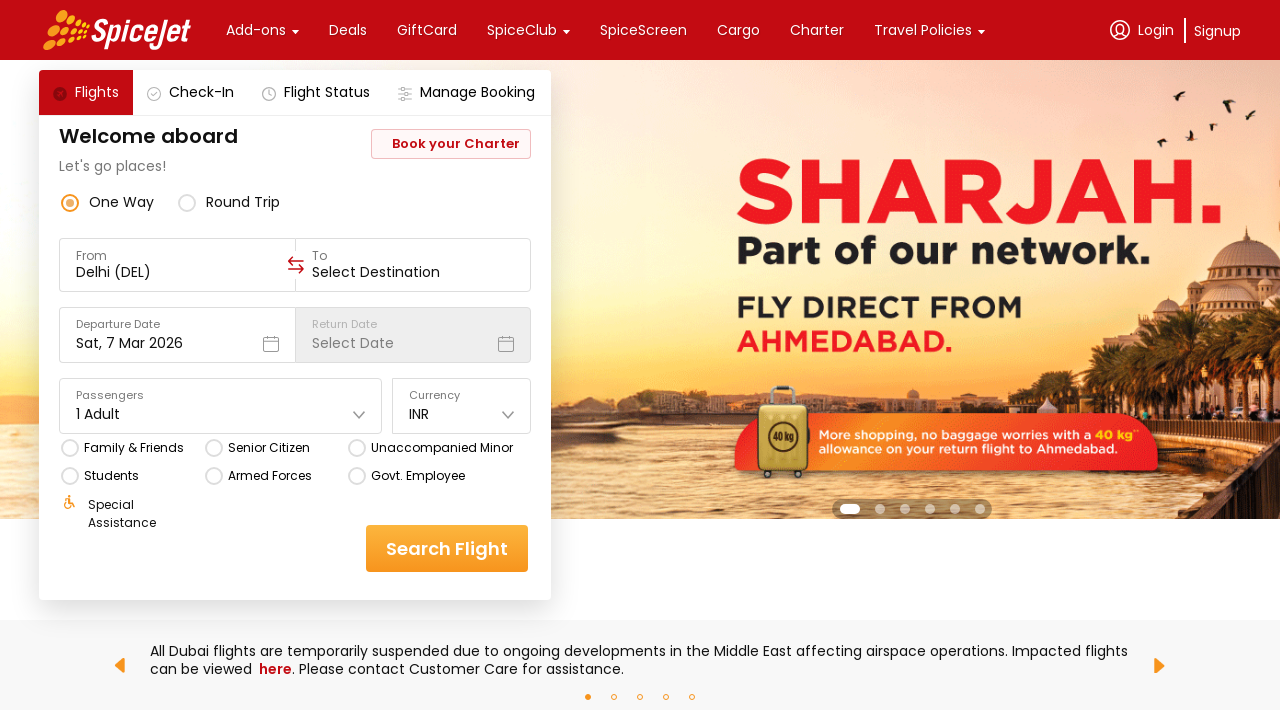

Verified page body element is visible - SpiceJet homepage loaded successfully
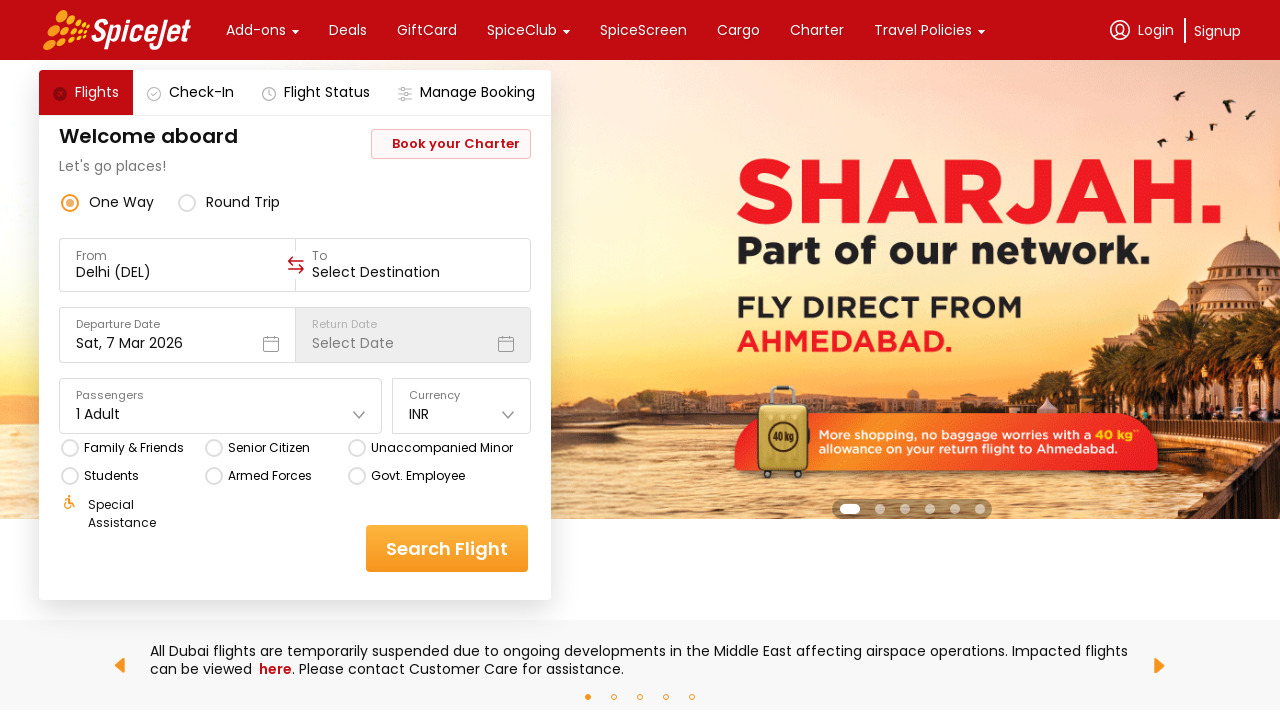

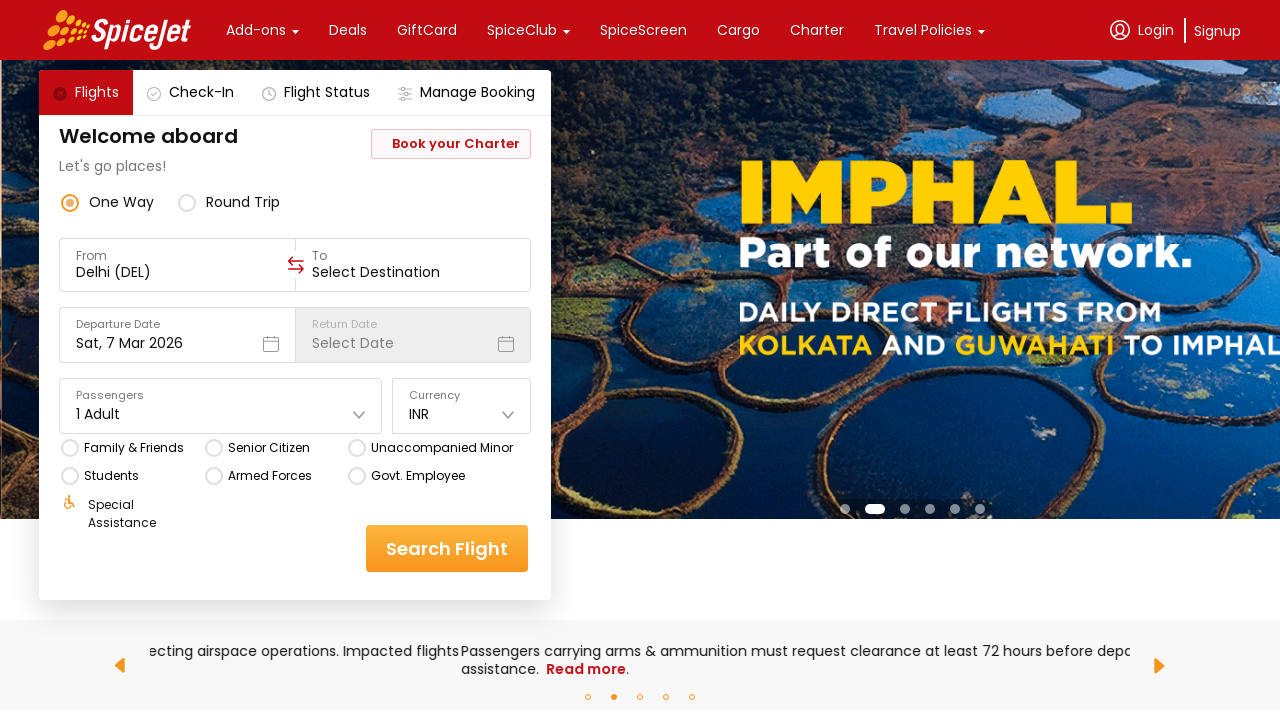